Tests JavaScript onload event error page by navigating and checking for error message

Starting URL: https://the-internet.herokuapp.com

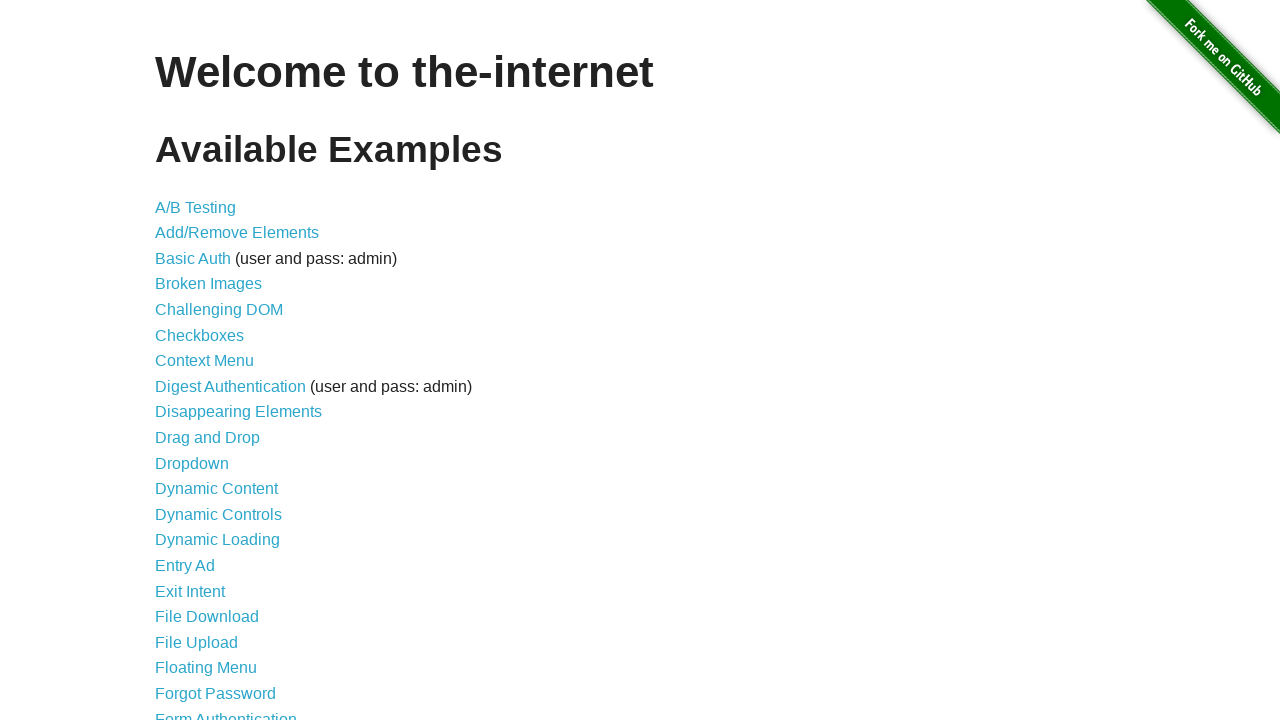

Clicked on JavaScript onload event error link at (259, 360) on internal:role=link[name="JavaScript onload event error"i]
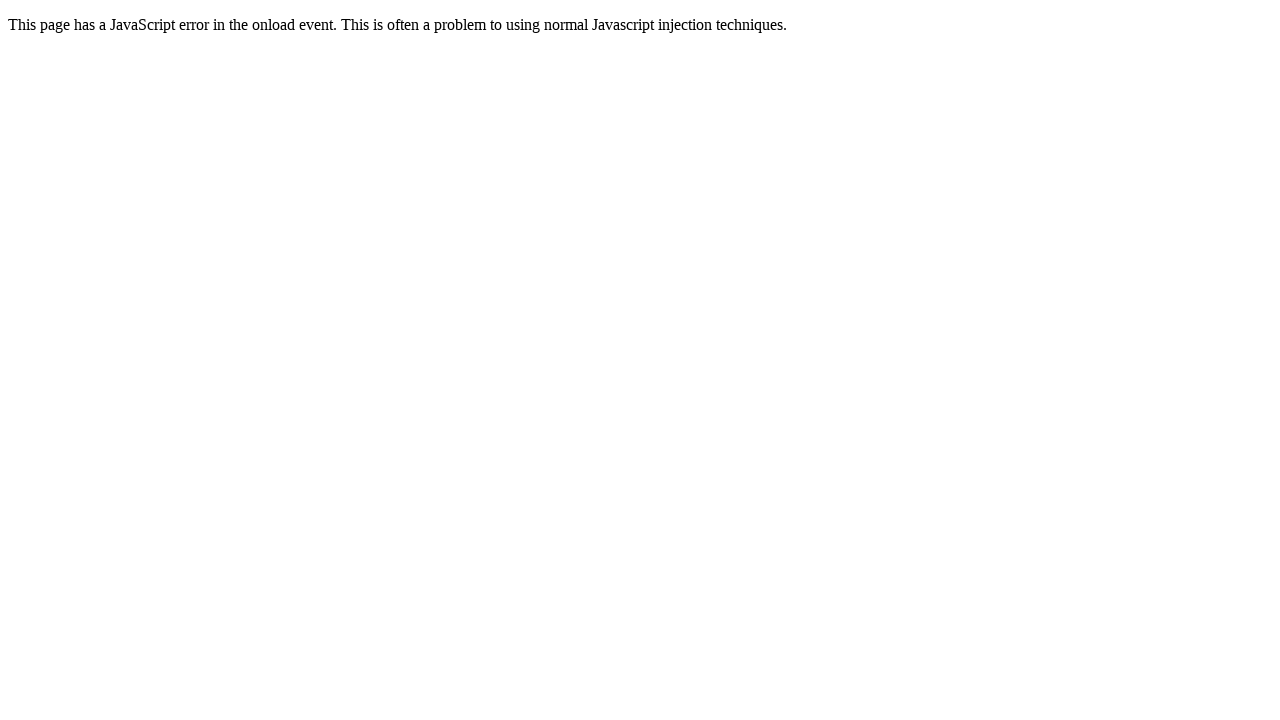

Waited for error message to be visible
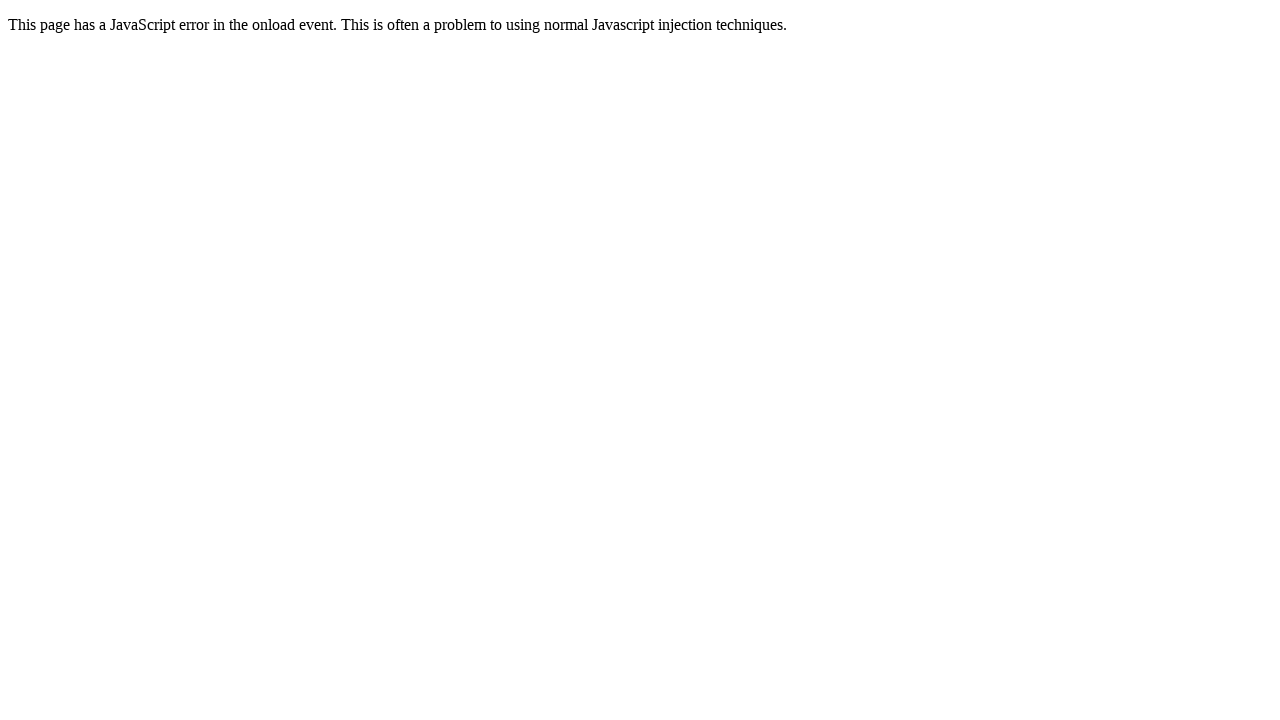

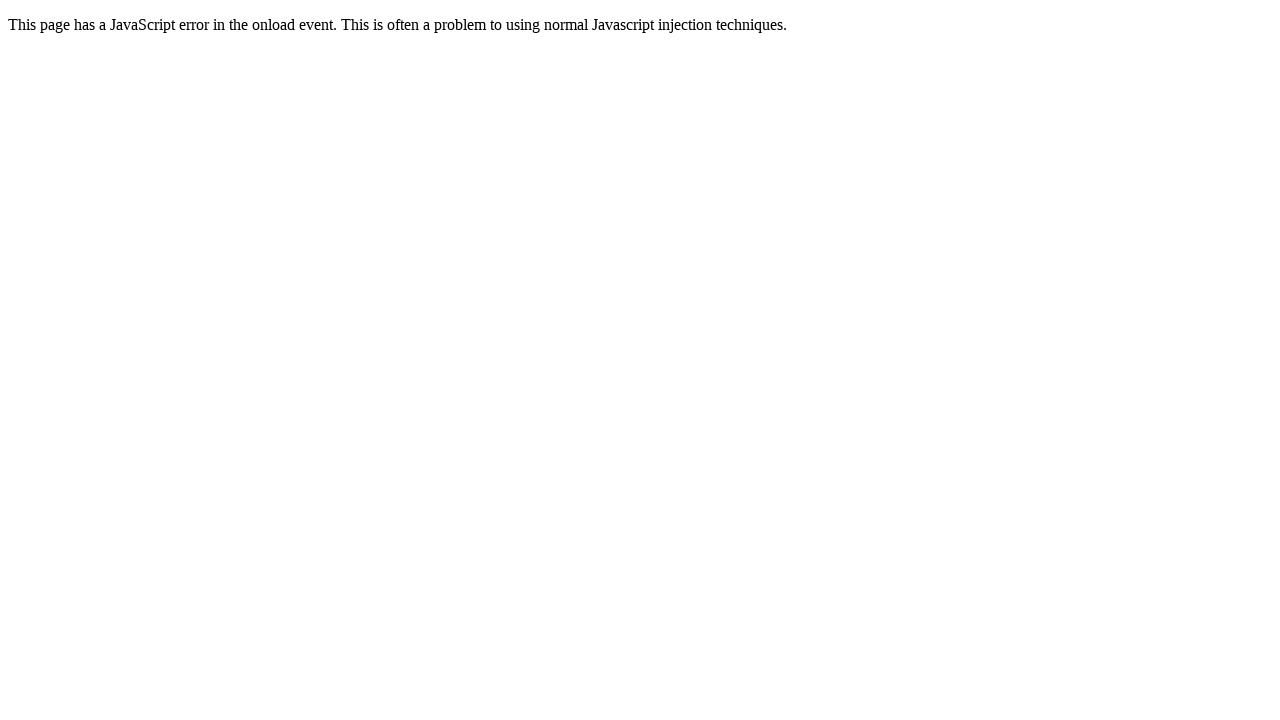